Tests navigation by clicking a link with mathematically calculated text, then fills out a multi-field form with personal information (first name, last name, city, country) and submits it.

Starting URL: https://suninjuly.github.io/find_link_text

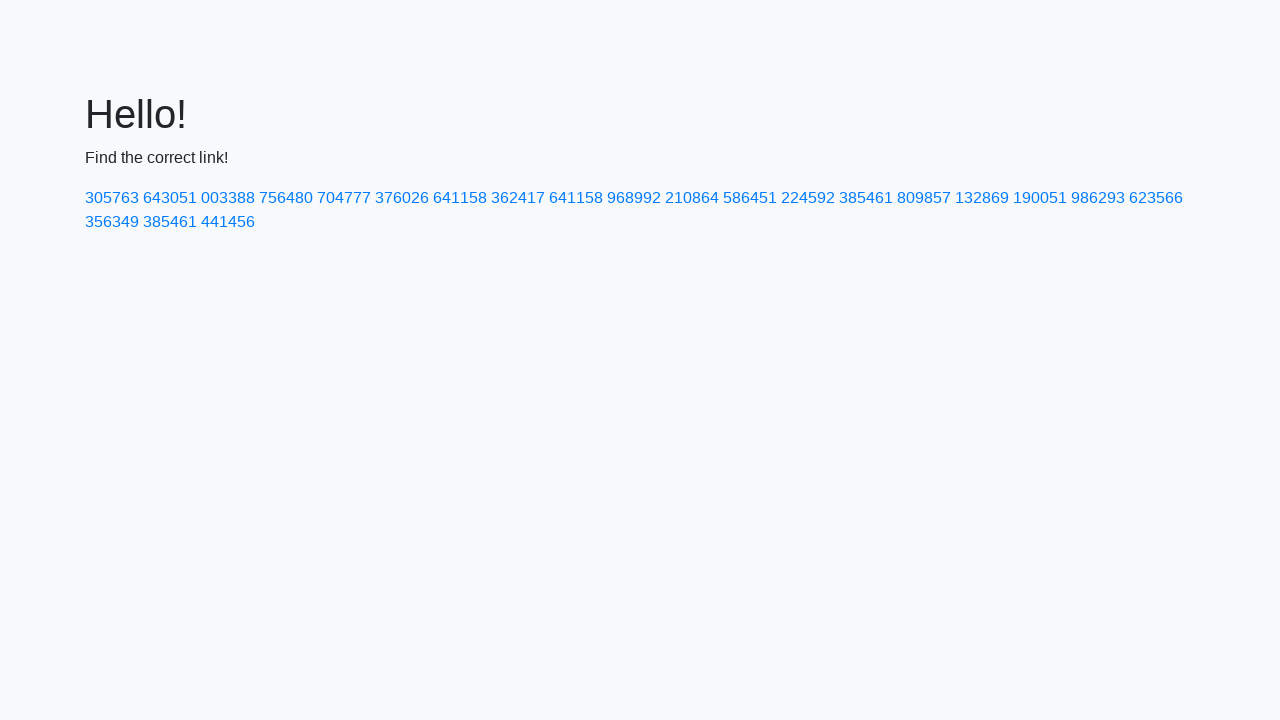

Clicked link with mathematically calculated text '224592' at (808, 198) on a:text-is('224592')
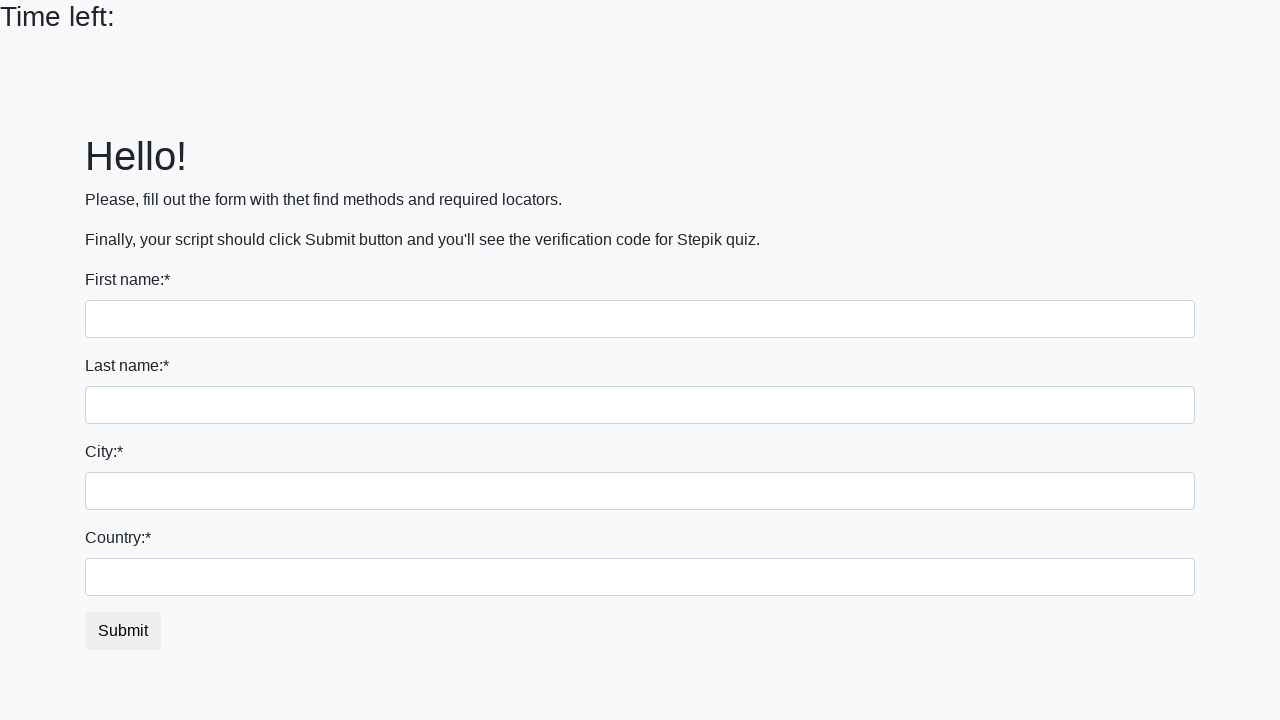

Filled first name field with 'Ivan' on input
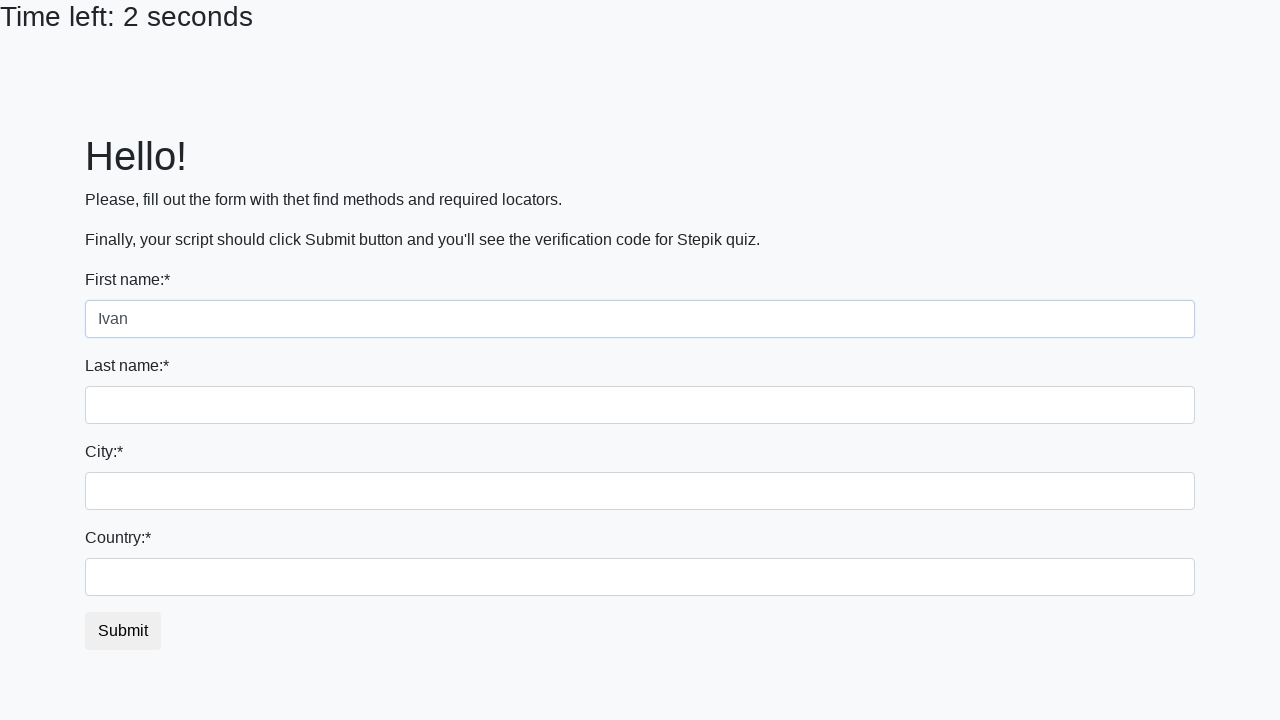

Filled last name field with 'Petrov' on input[name='last_name']
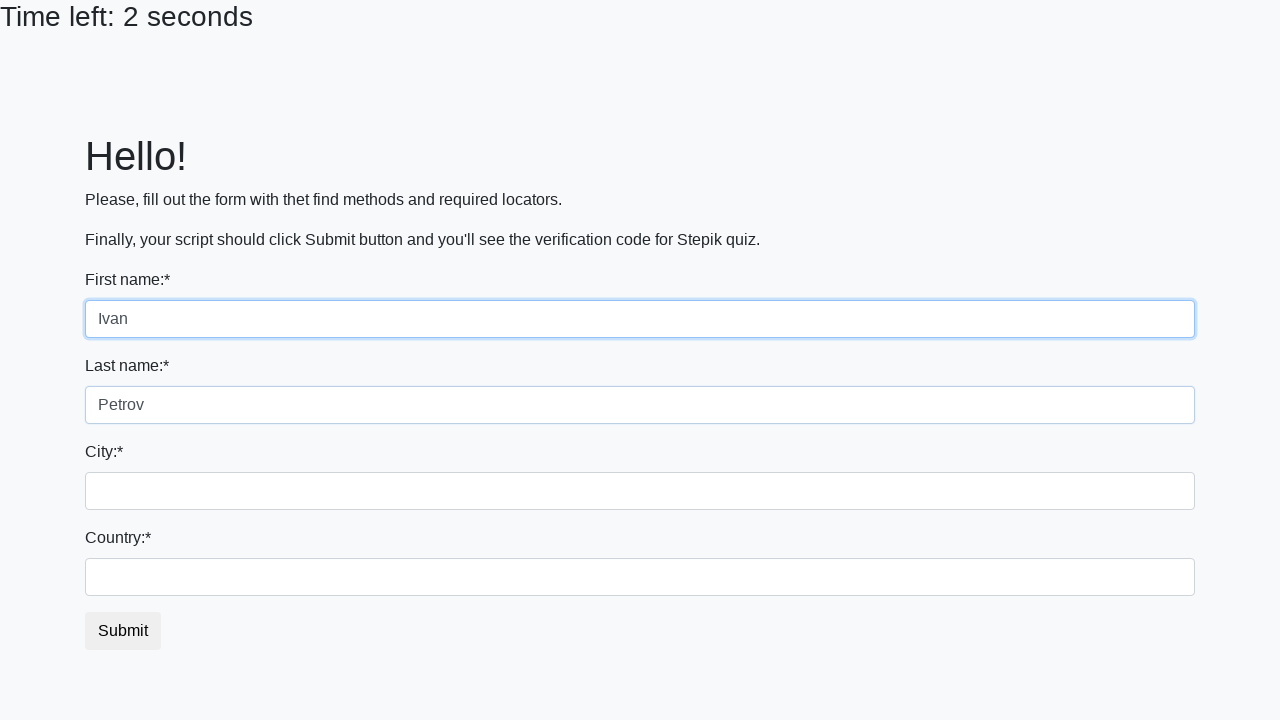

Filled city field with 'Smolensk' on .city
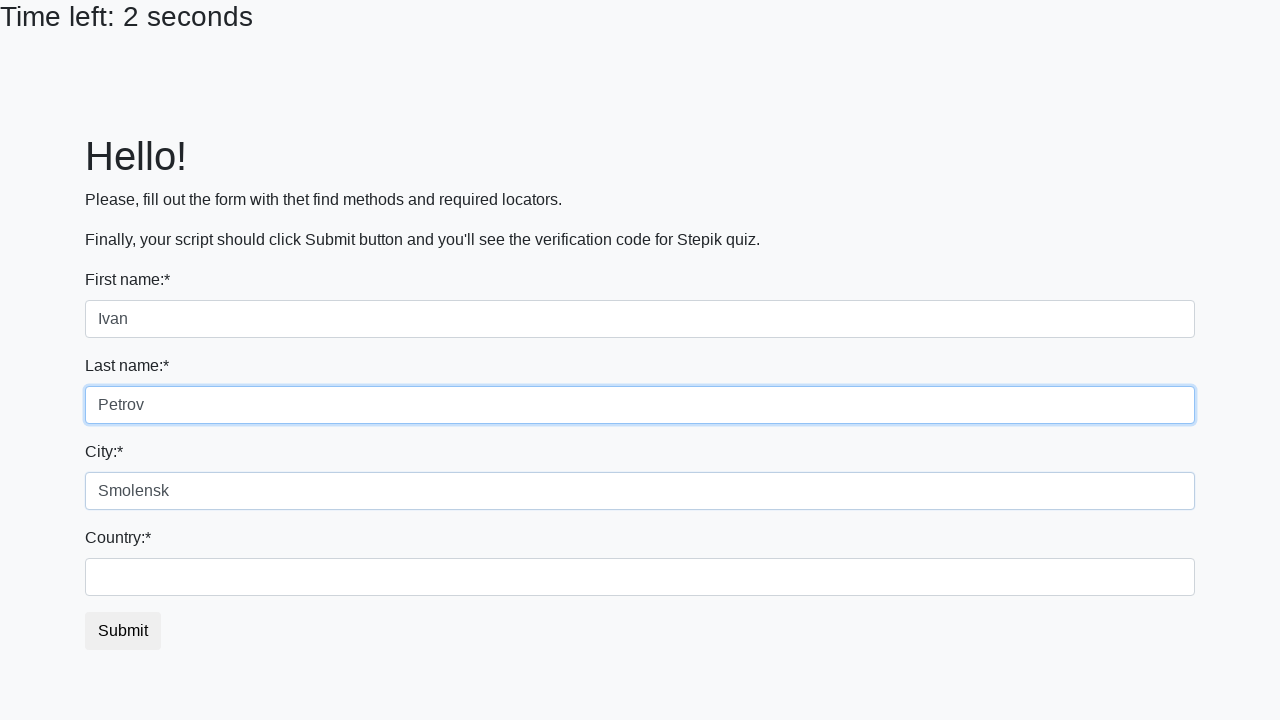

Filled country field with 'Russia' on #country
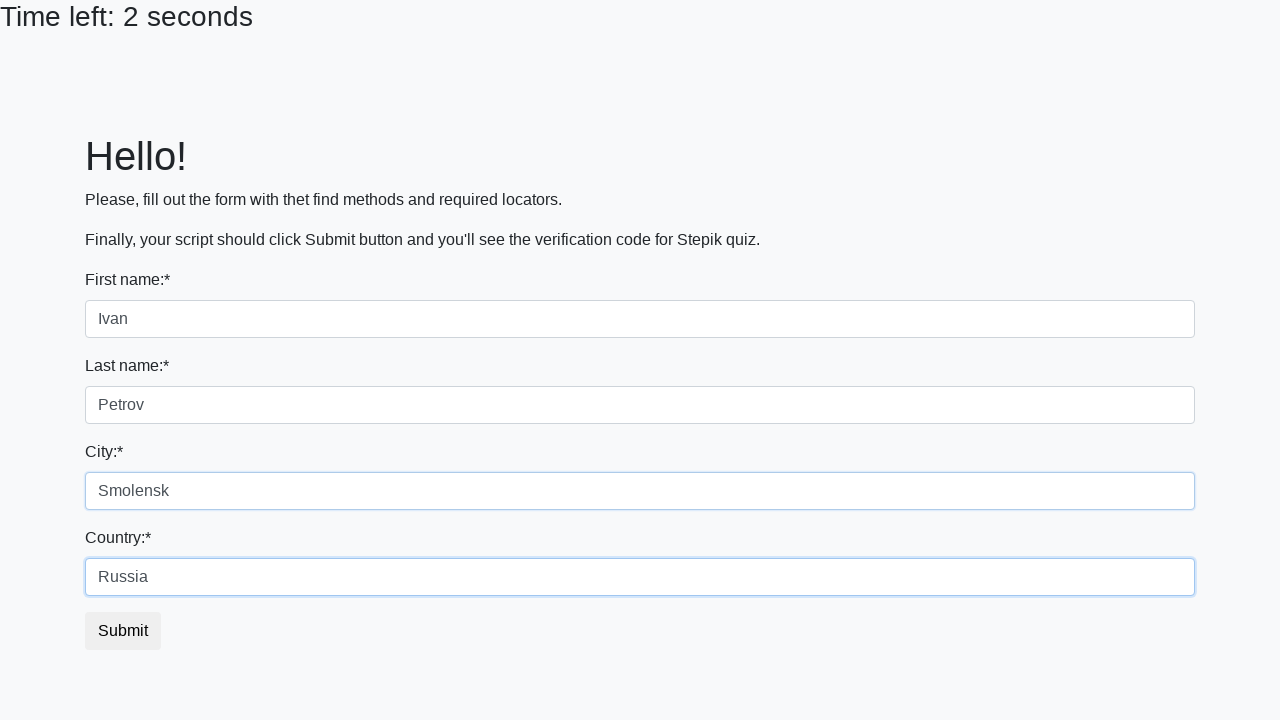

Clicked submit button to complete form submission at (123, 631) on button.btn
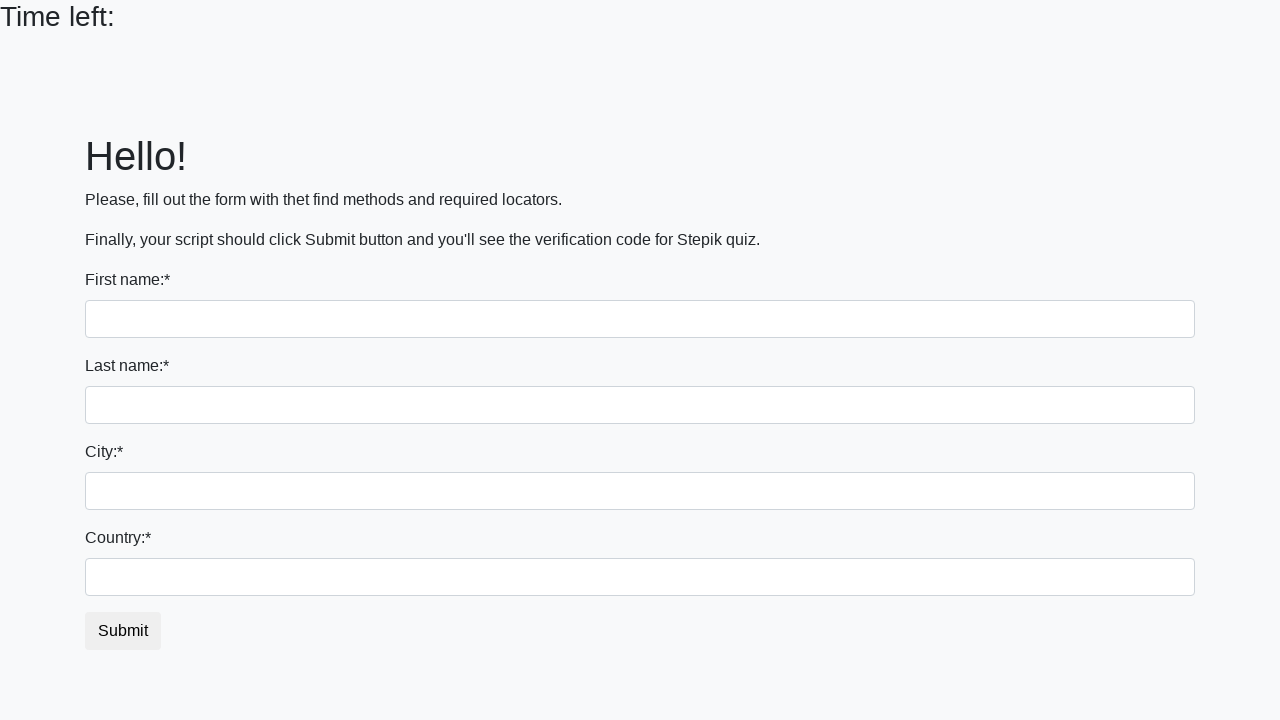

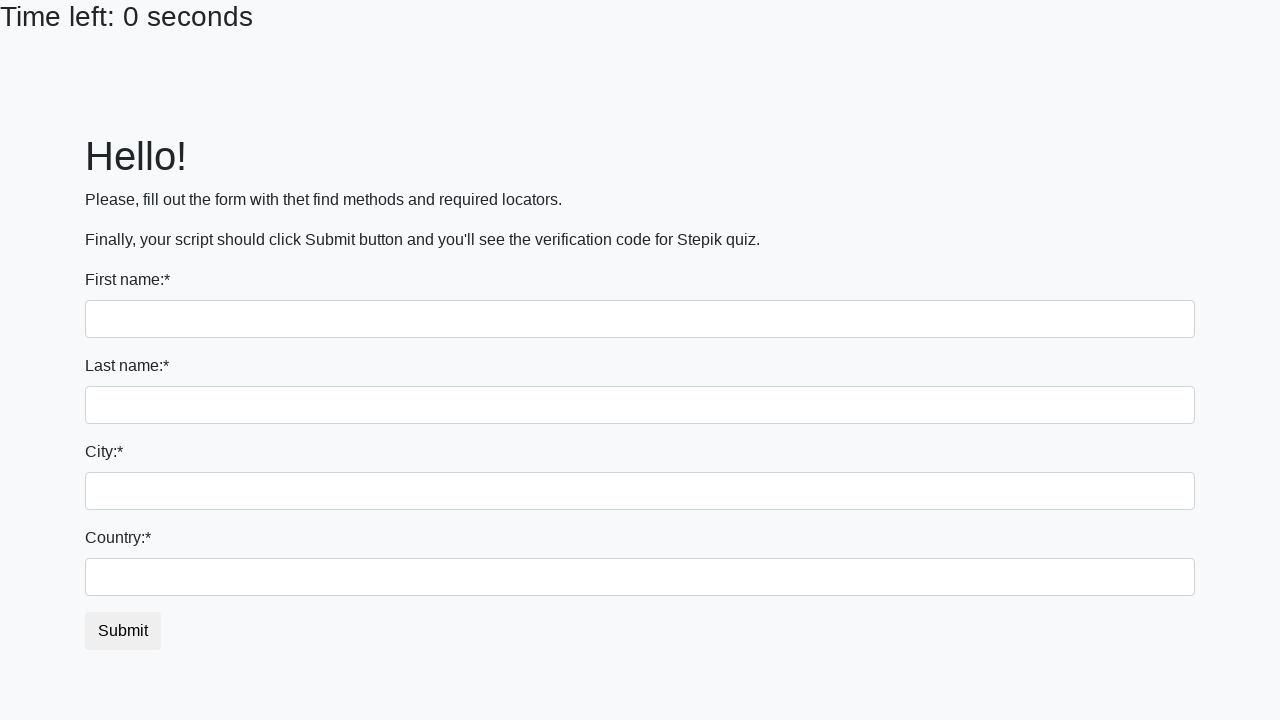